Tests JavaScript prompt dialog by clicking a button, entering text into the prompt, accepting it, and verifying the entered text appears in the result

Starting URL: https://the-internet.herokuapp.com/javascript_alerts

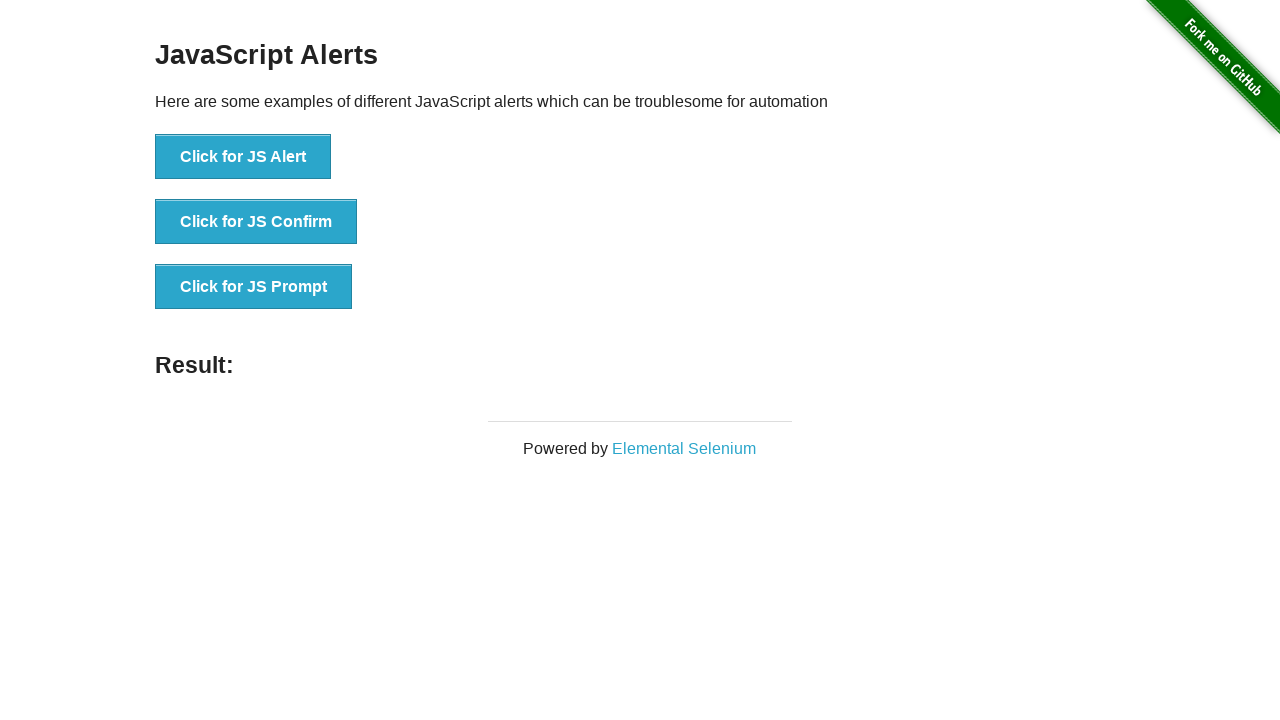

Set up dialog handler to accept prompt with text 'Input text'
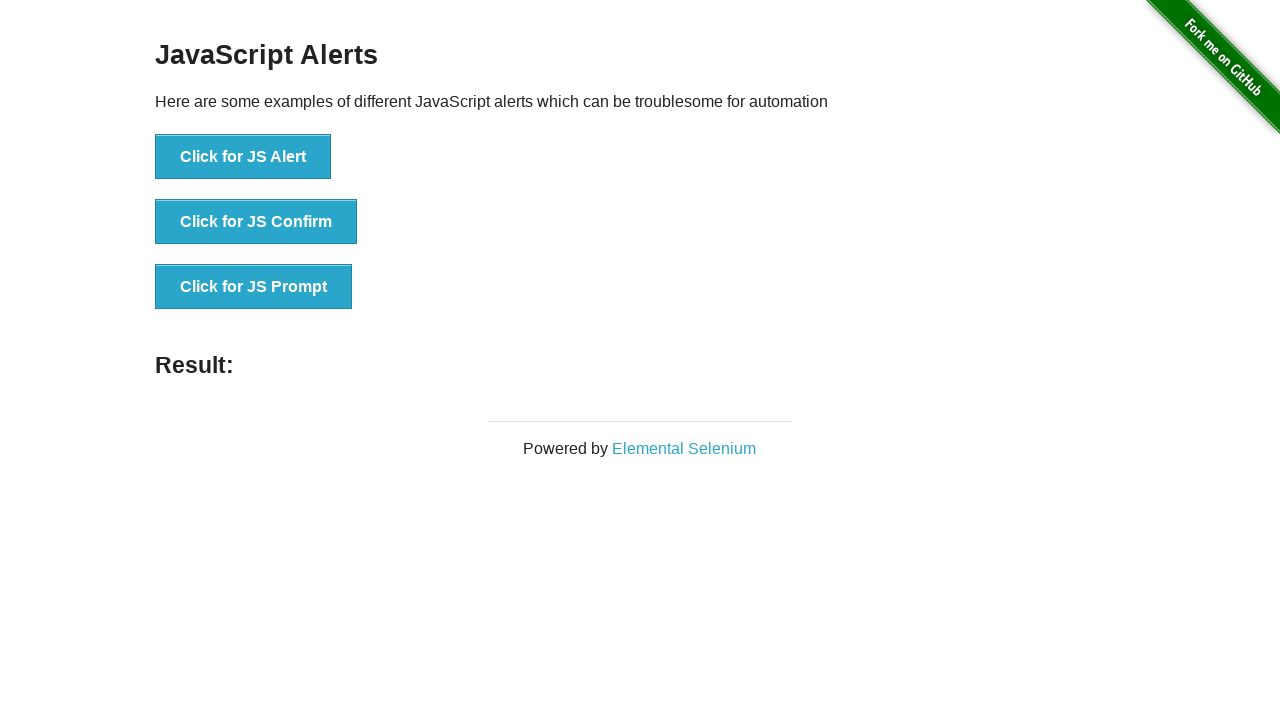

Clicked 'Click for JS Prompt' button to trigger JavaScript prompt dialog at (254, 287) on xpath=//button[text()='Click for JS Prompt']
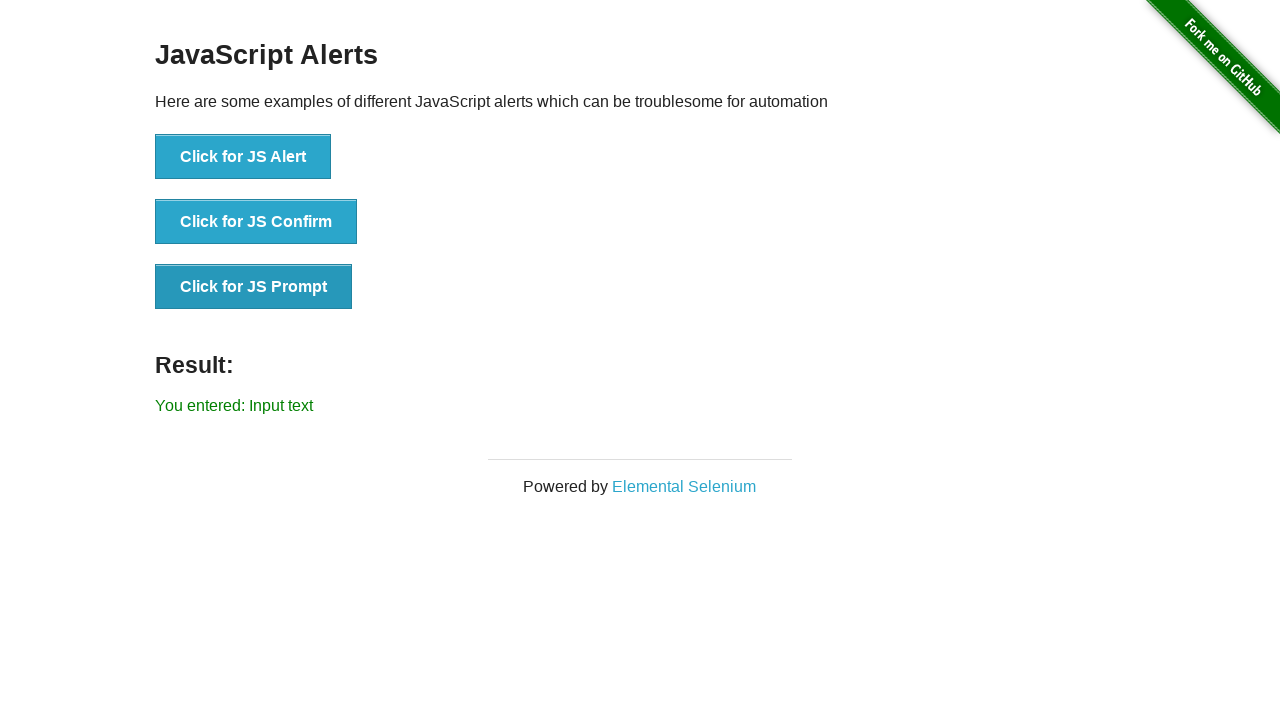

Waited for result element to appear and verified prompt text was accepted
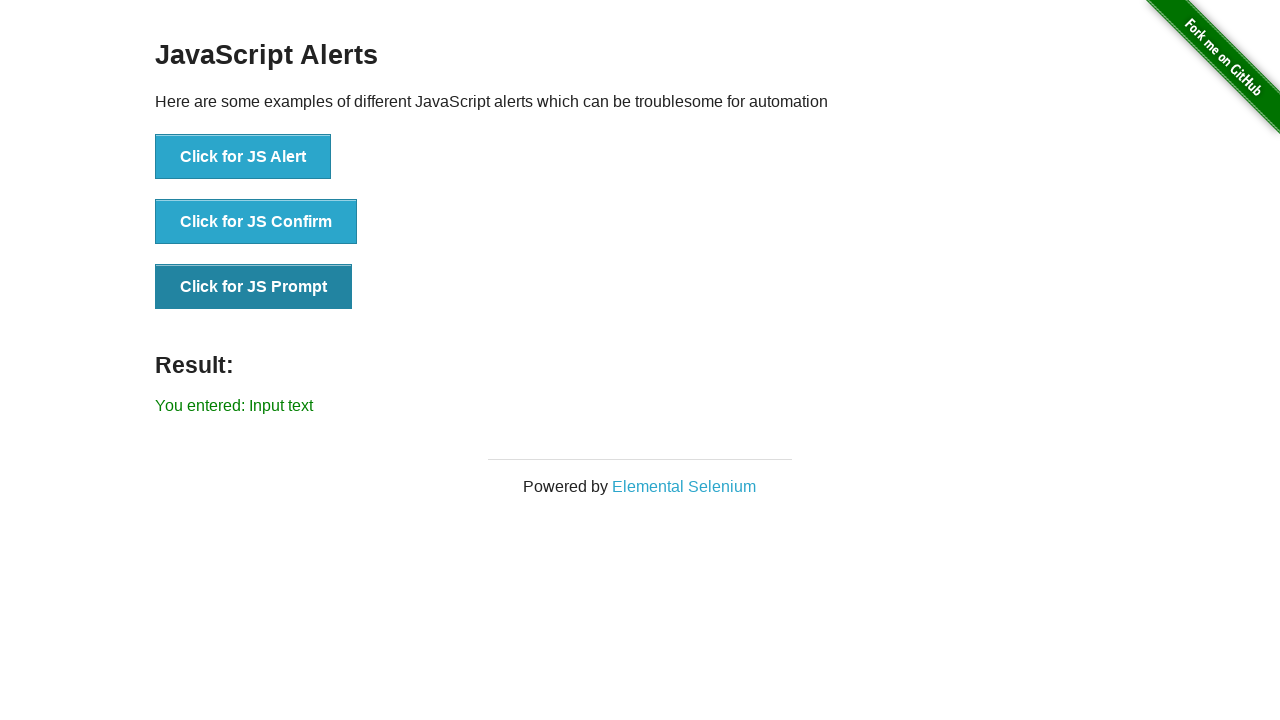

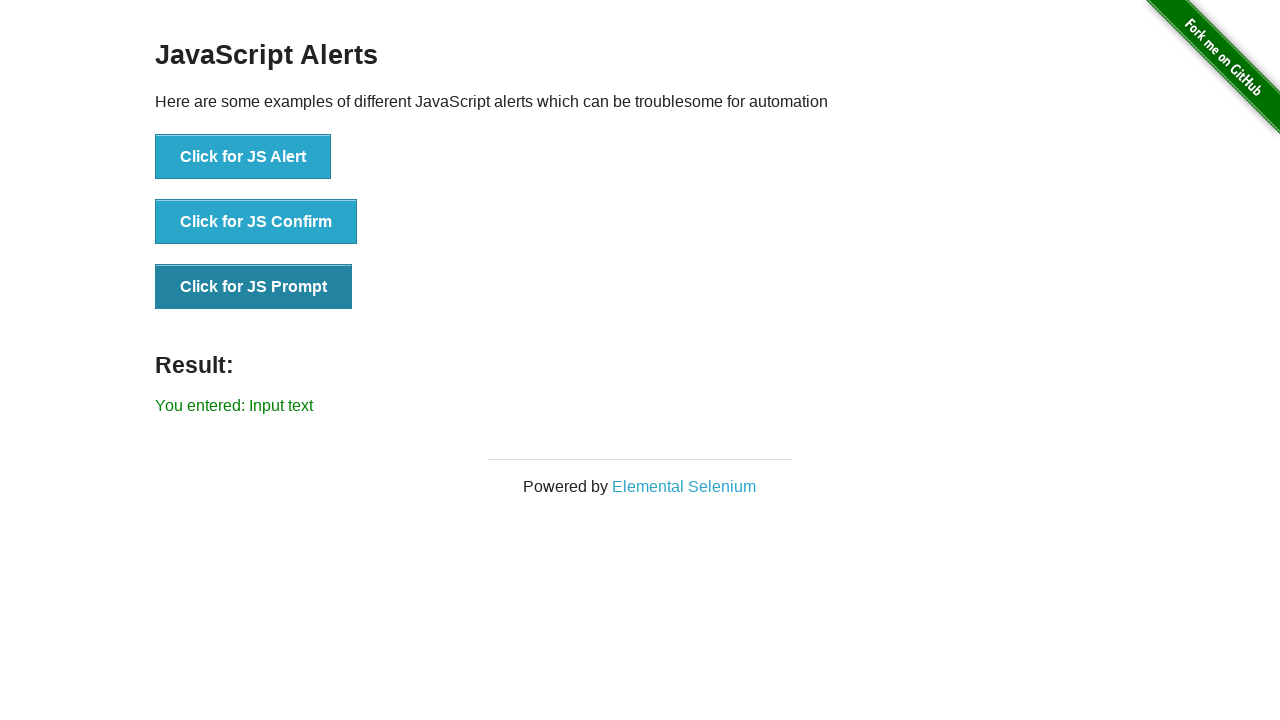